Tests JavaScript alert handling by triggering a sweet alert popup and accepting it

Starting URL: https://sweetalert.js.org/

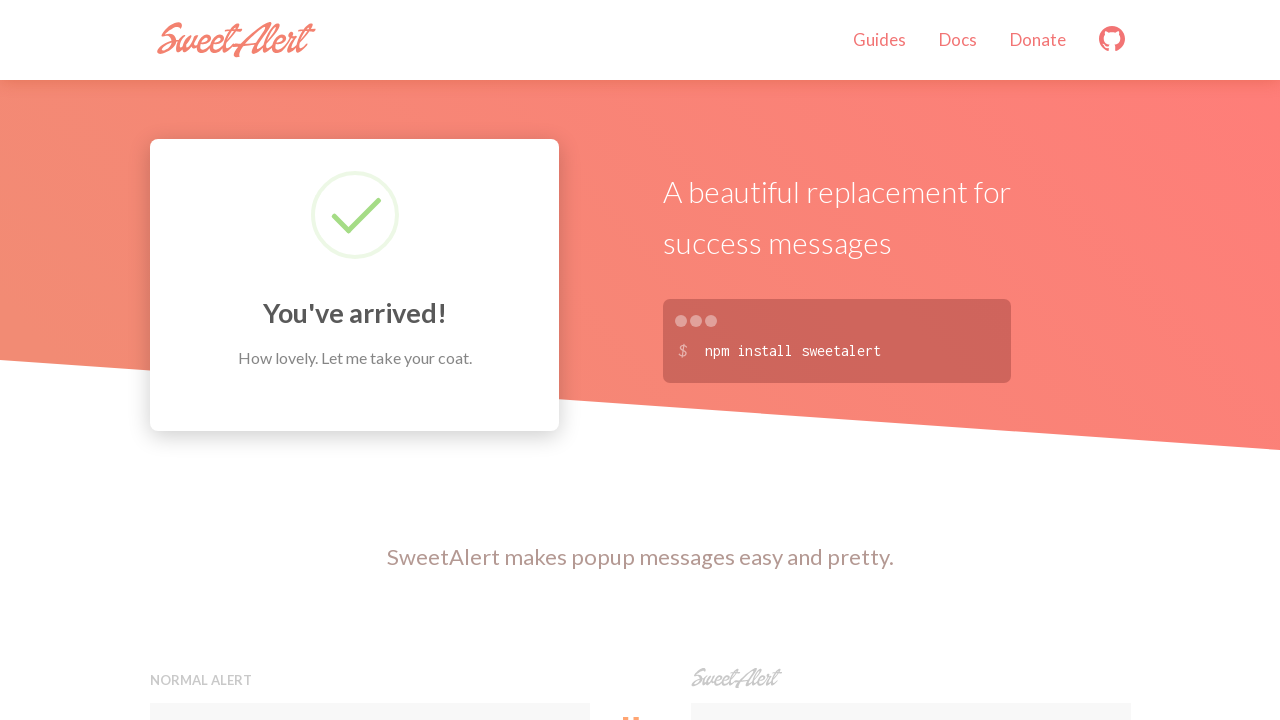

Clicked the first preview button to trigger sweet alert popup at (370, 360) on (//button[@class='preview'])[1]
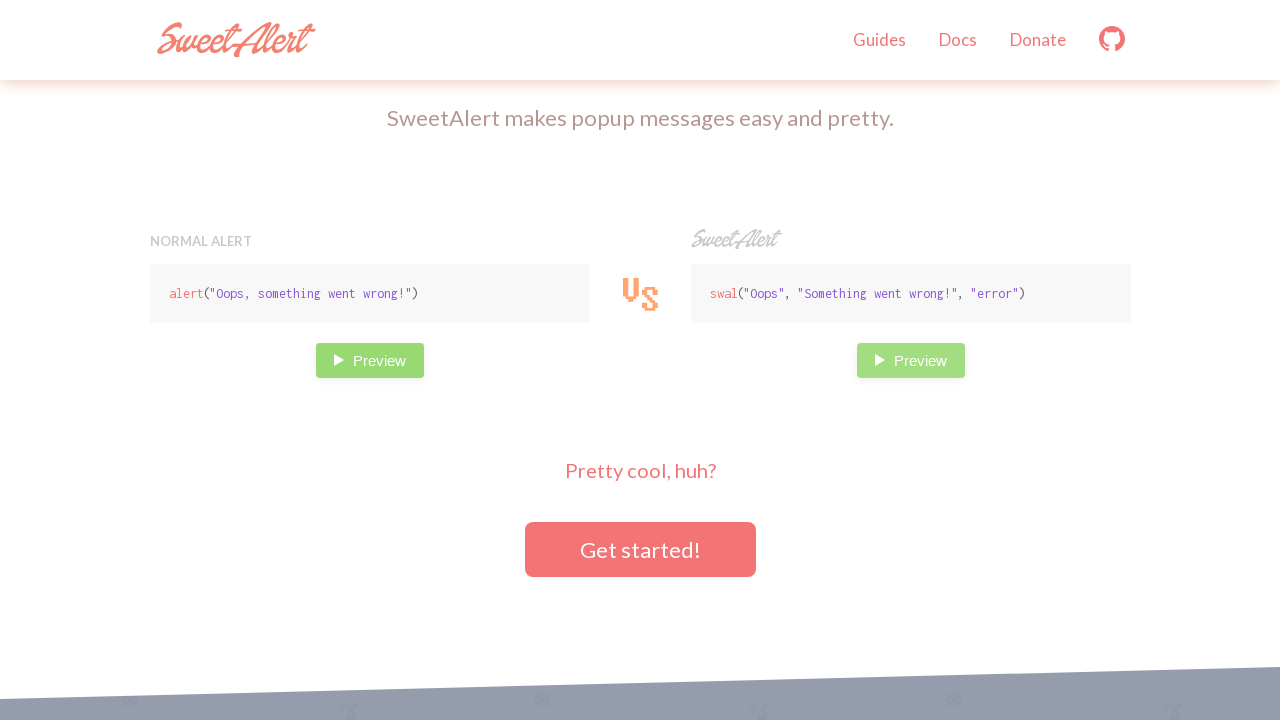

Set up dialog handler to accept alert
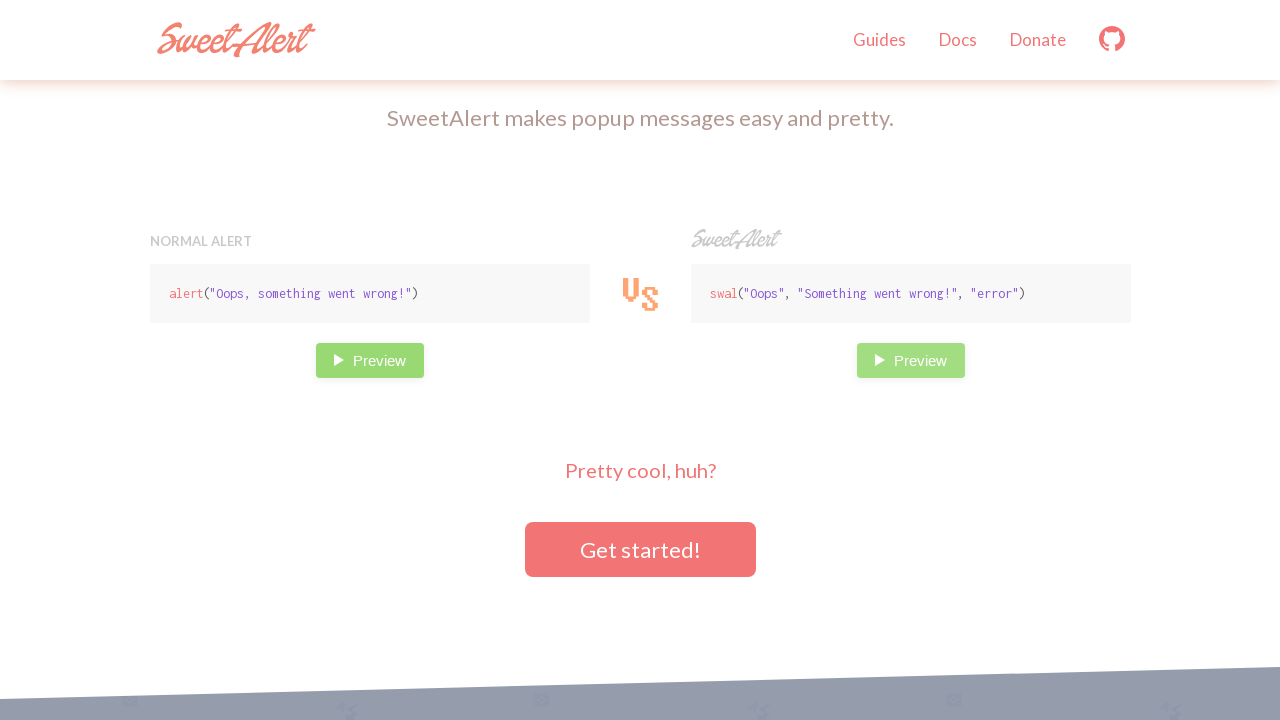

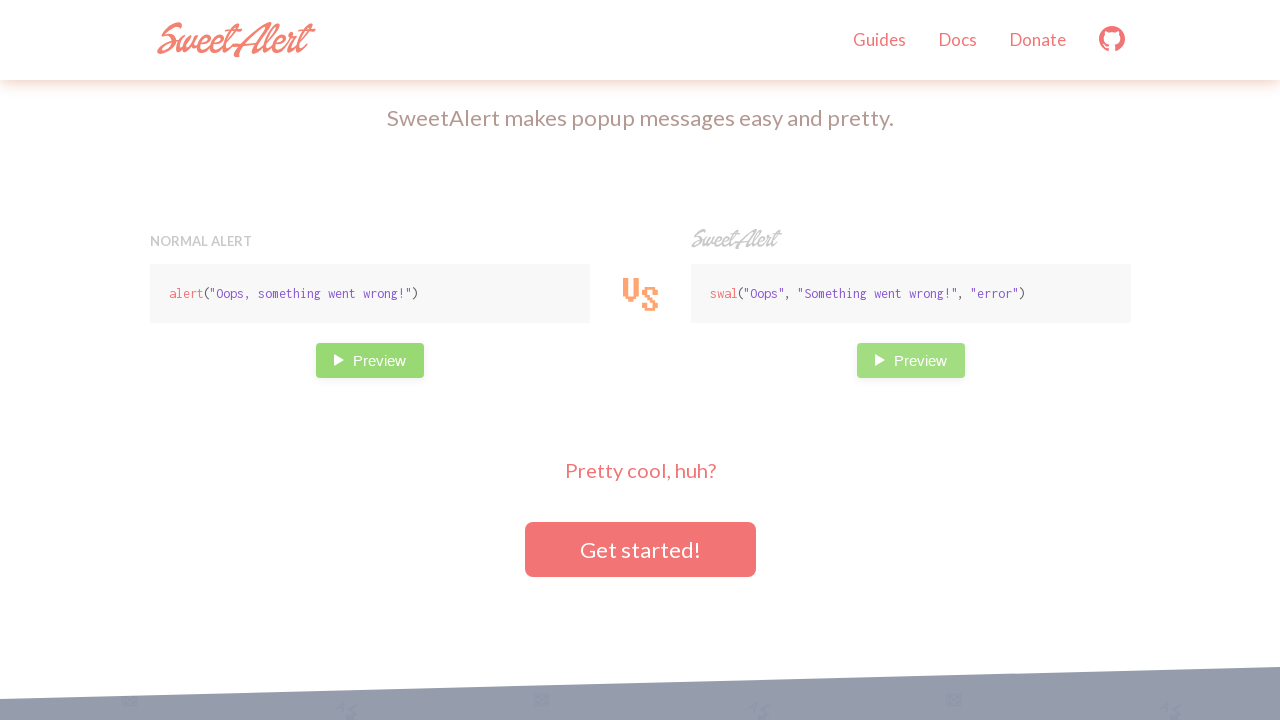